Tests the SmallPDF Word to PDF converter page by navigating to it and verifying the file upload interface is available and clickable

Starting URL: https://smallpdf.com/word-to-pdf

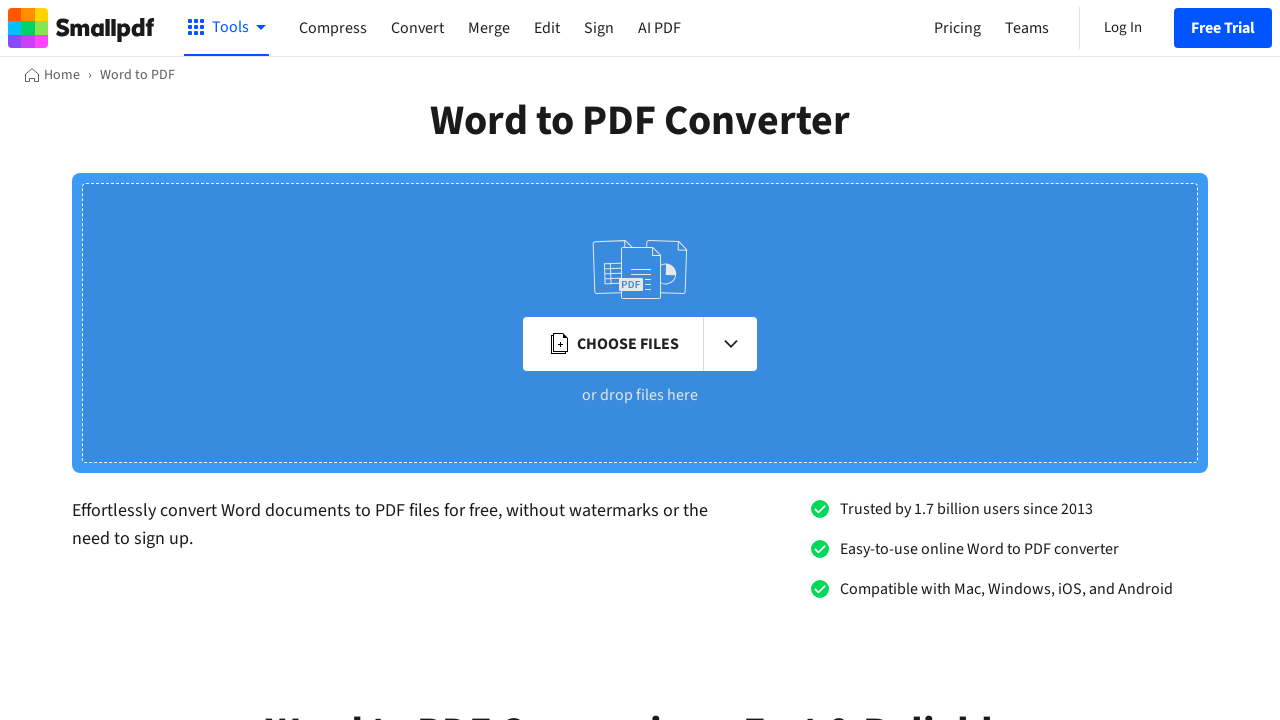

Waited for page to fully load (networkidle state)
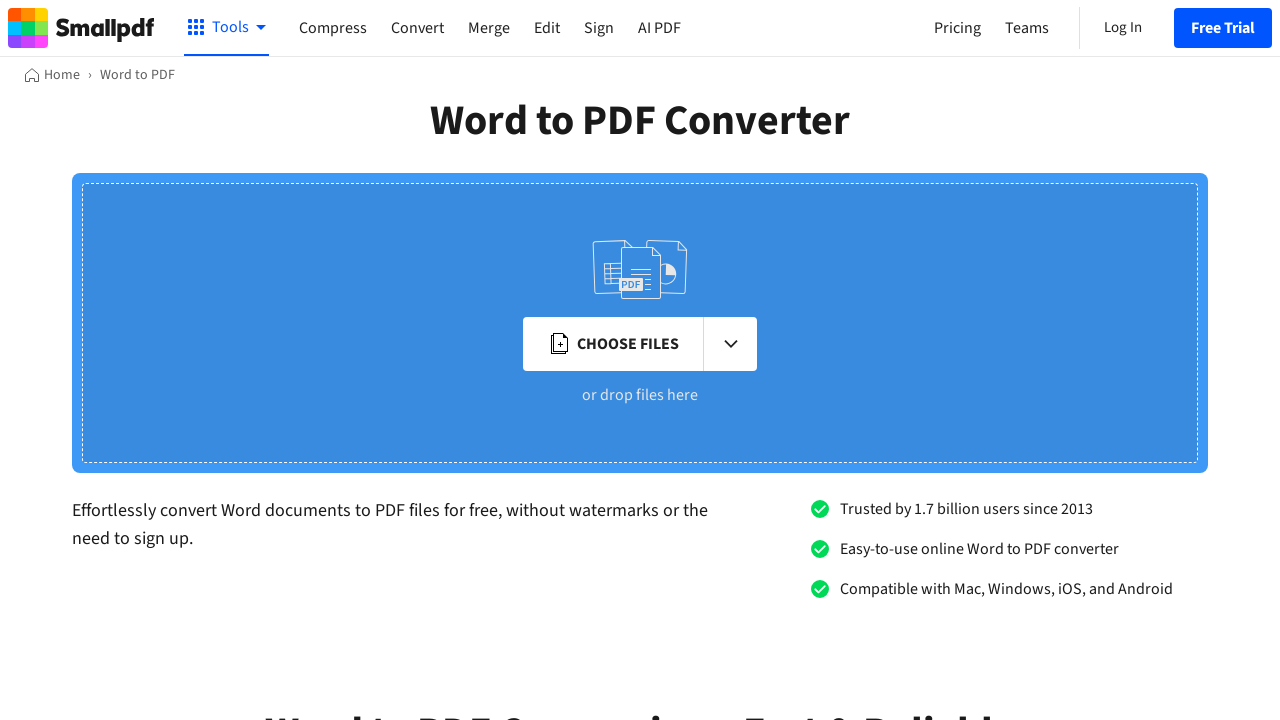

Verified the 'Choose Files' button is present on the page
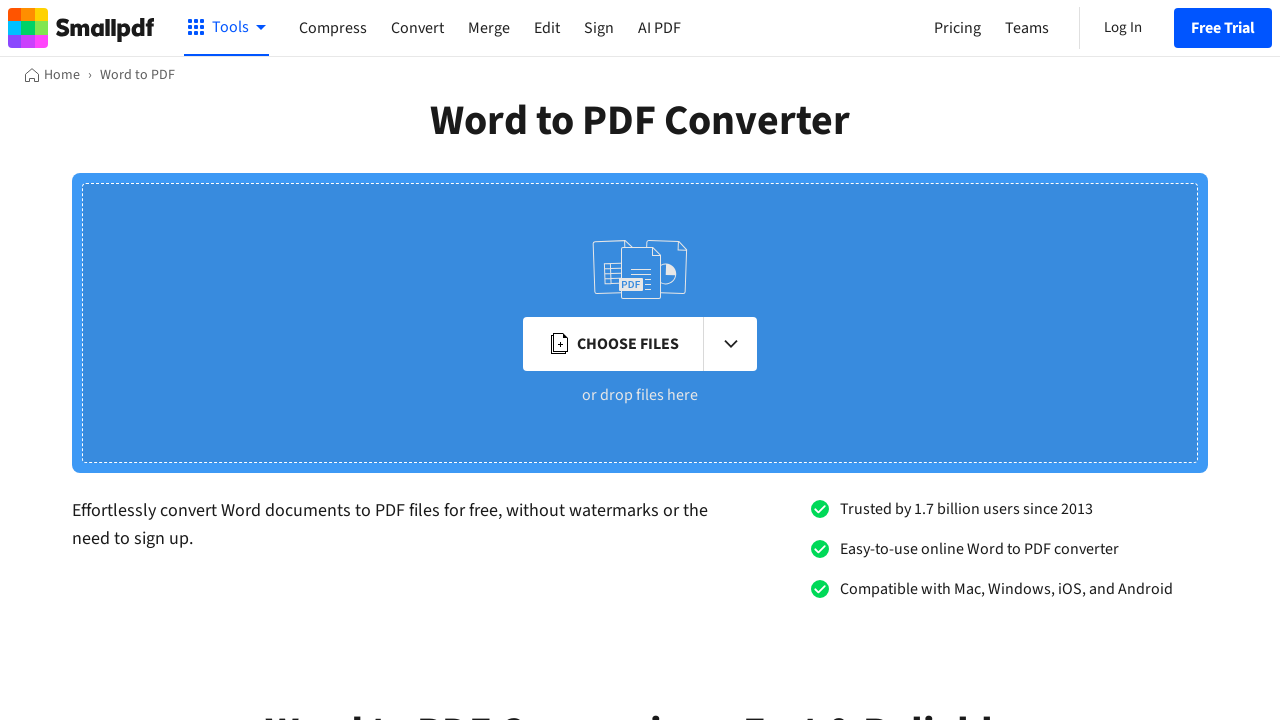

Clicked the 'Choose Files' button to open file picker at (628, 344) on xpath=//span[text()='Choose Files']
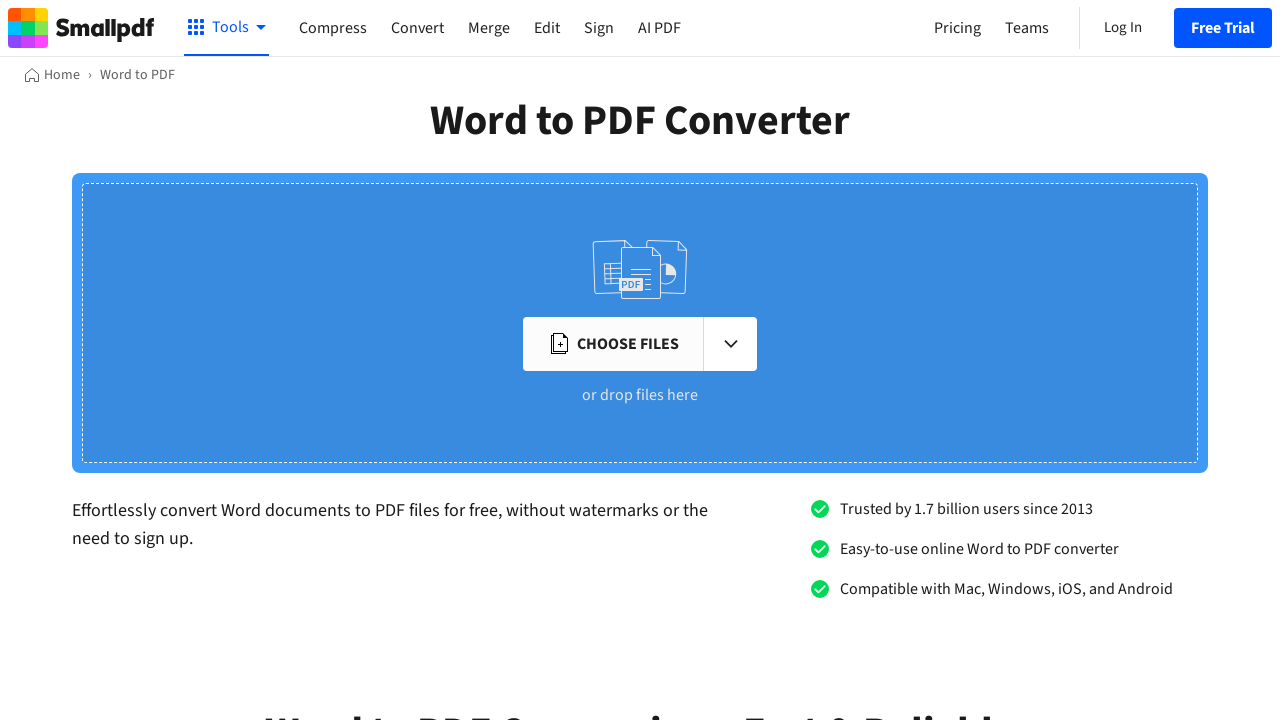

Waited 2 seconds for click action to complete
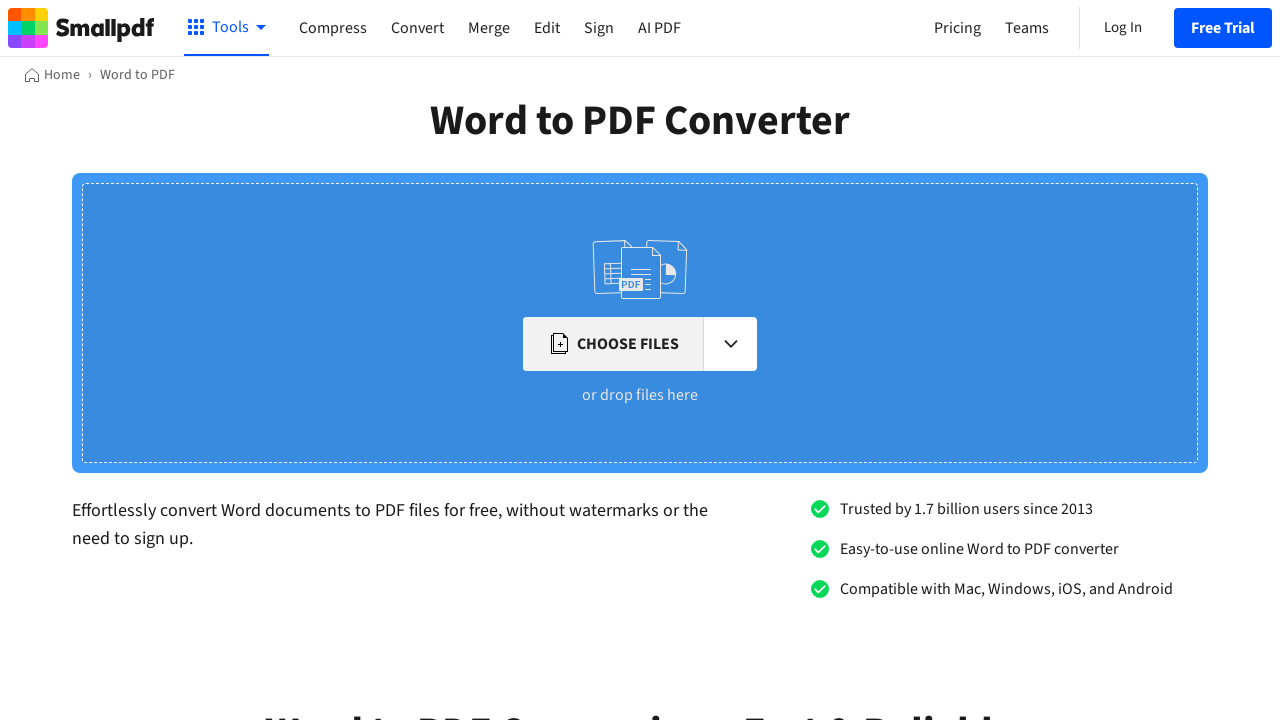

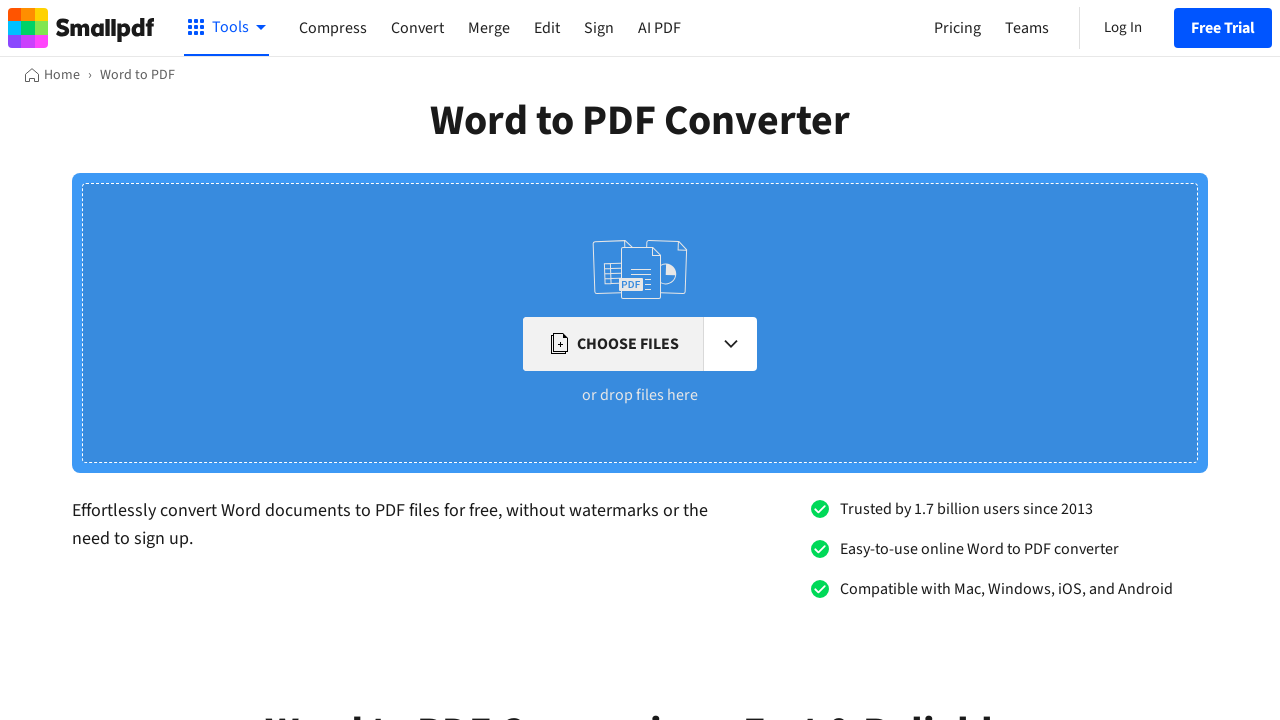